Tests adding a new todo item by typing in the input field and pressing Enter, then verifies the item appears in the list

Starting URL: https://todomvc.com/examples/react/dist/

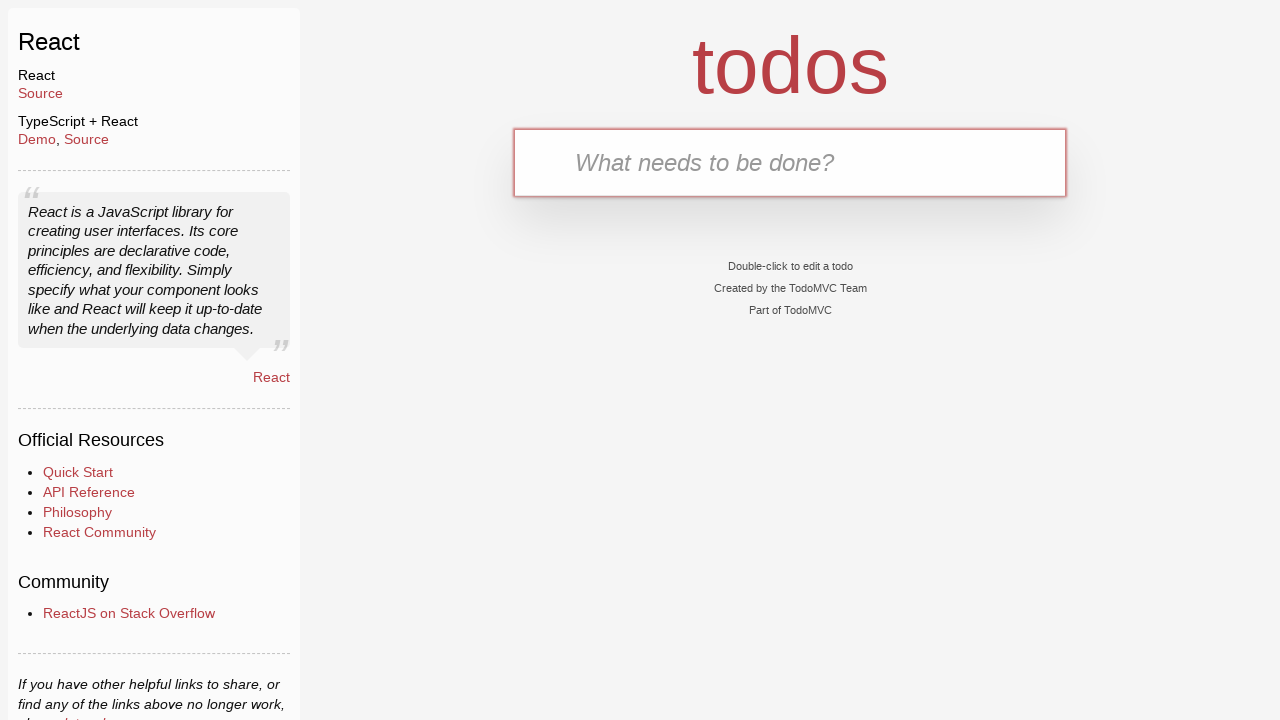

Filled todo input field with 'Item 1' on #todo-input
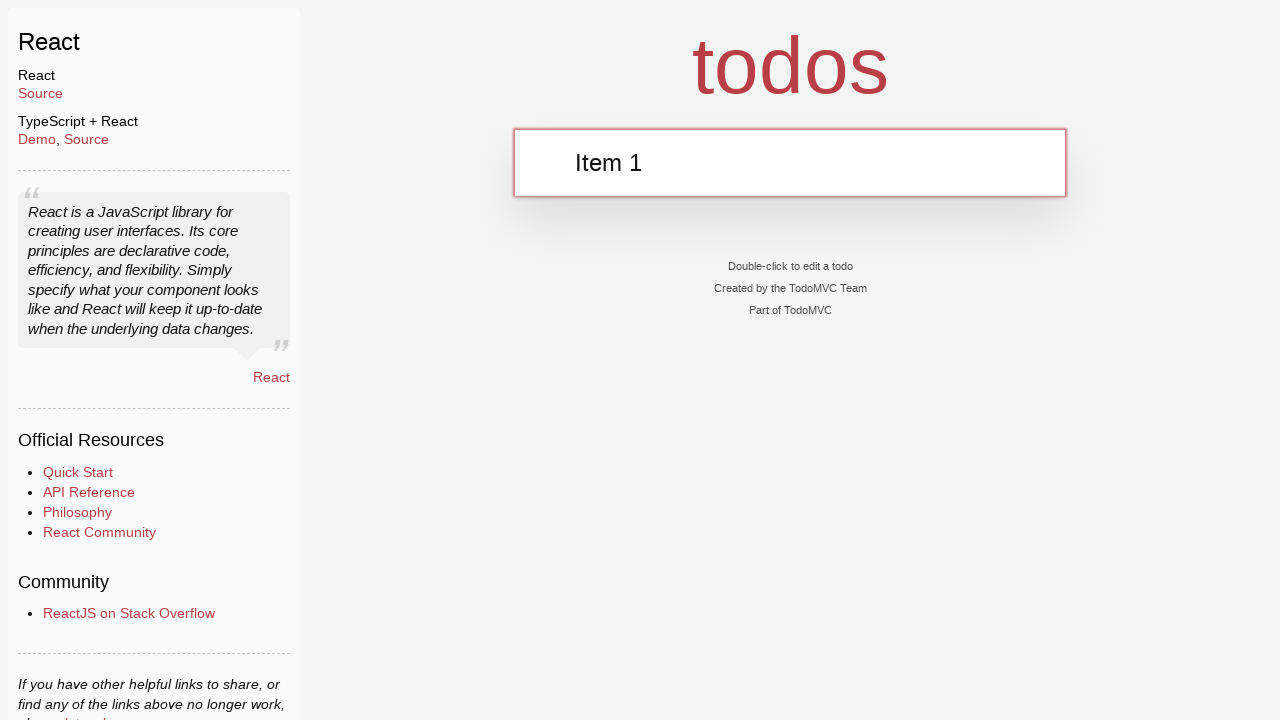

Pressed Enter to add the todo item on #todo-input
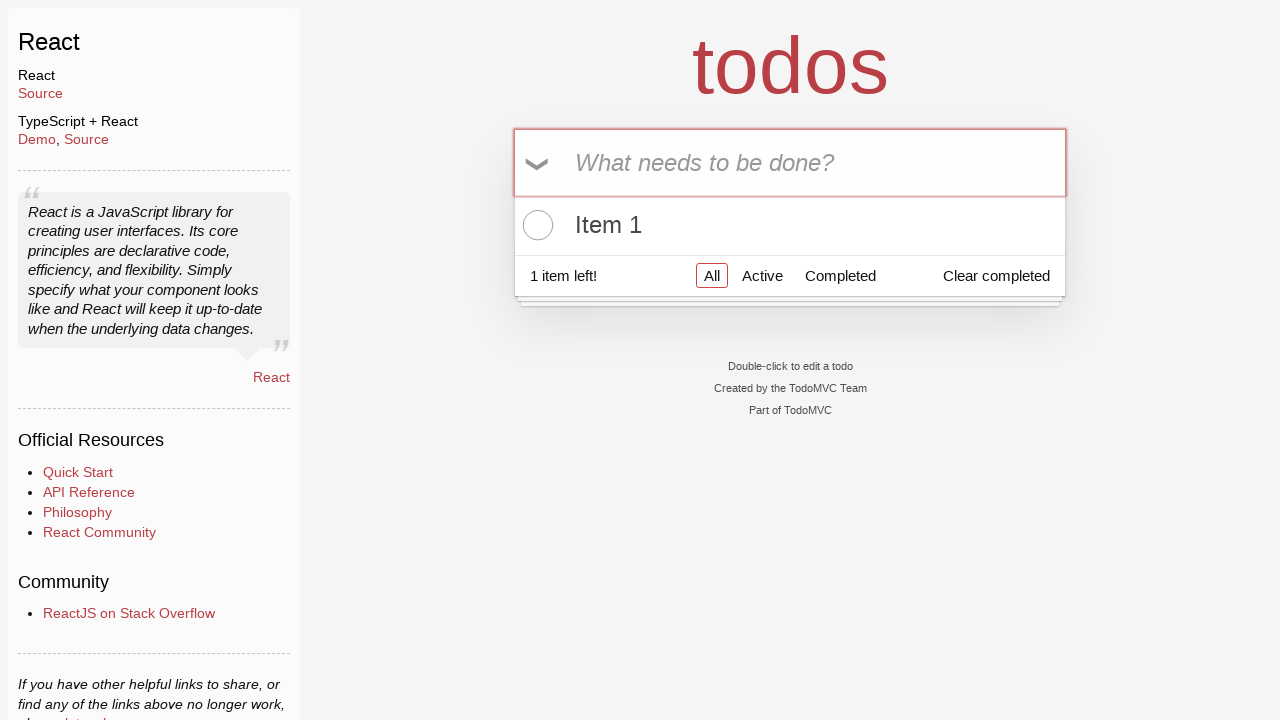

Todo list appeared with the new item
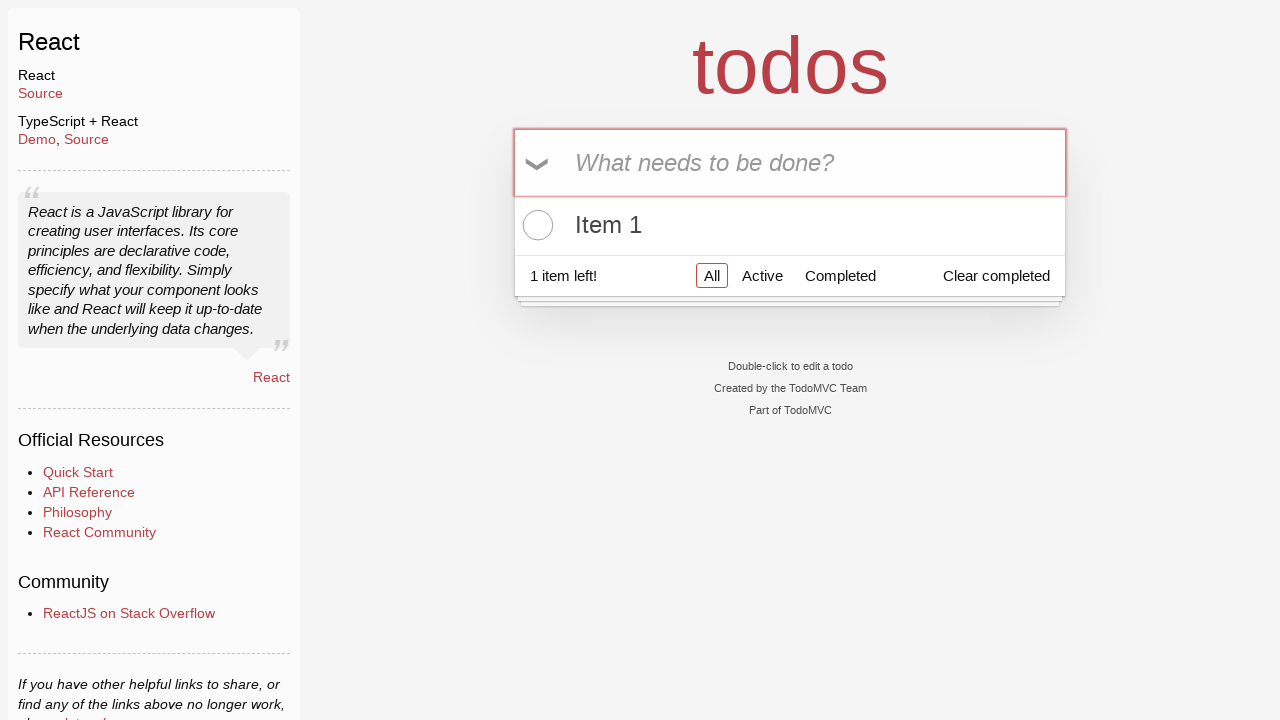

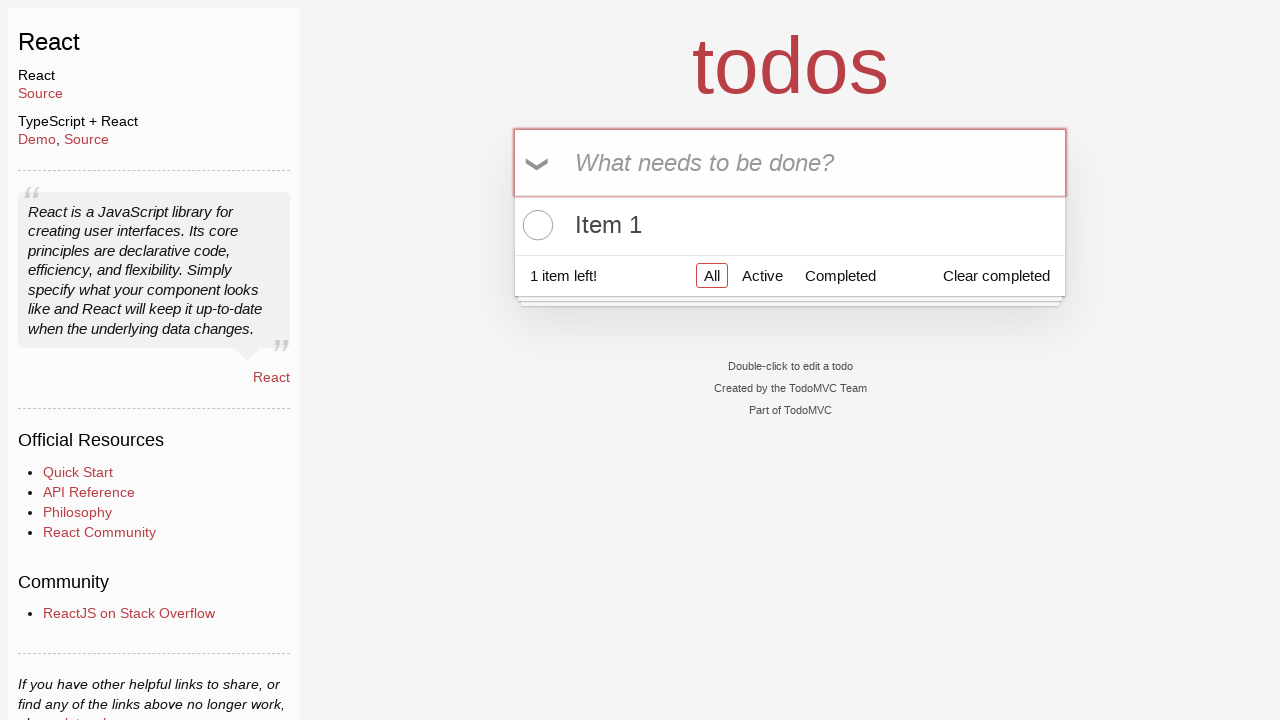